Tests handling multiple browser windows by right-clicking on a privacy link to open it in a new tab, then switching between the parent and child windows.

Starting URL: https://login.salesforce.com/

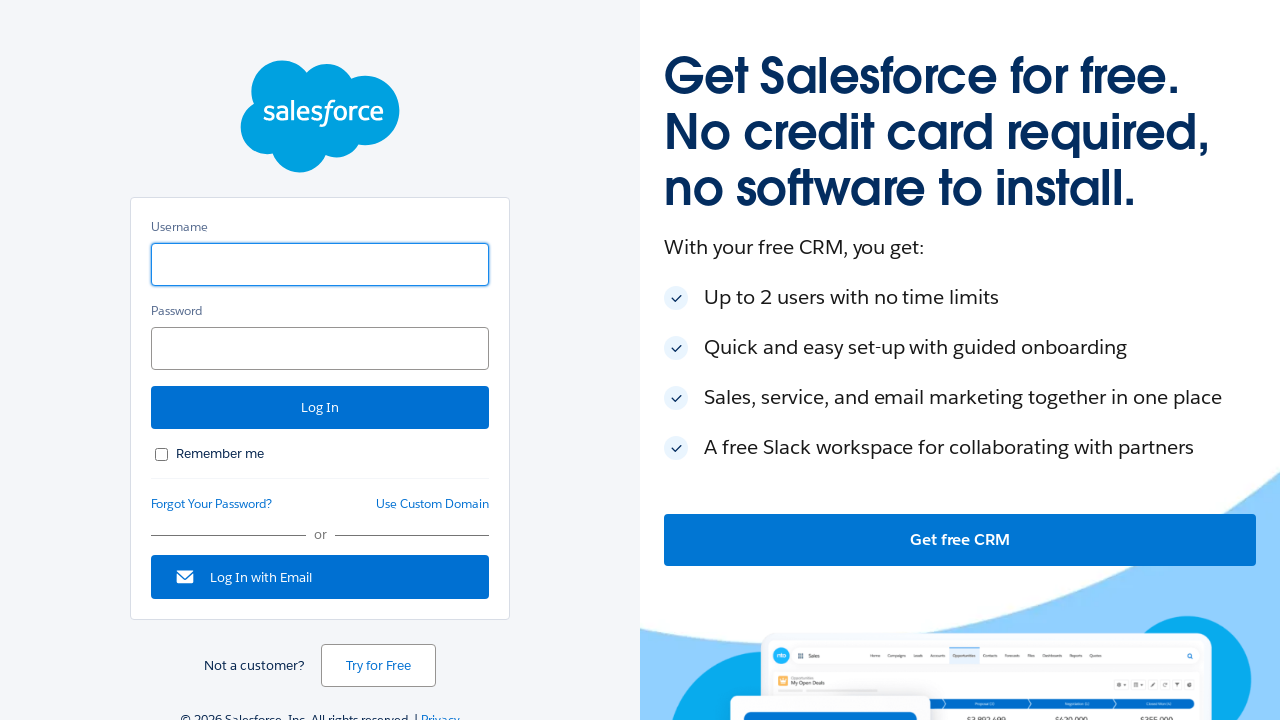

Retrieved and printed initial page title
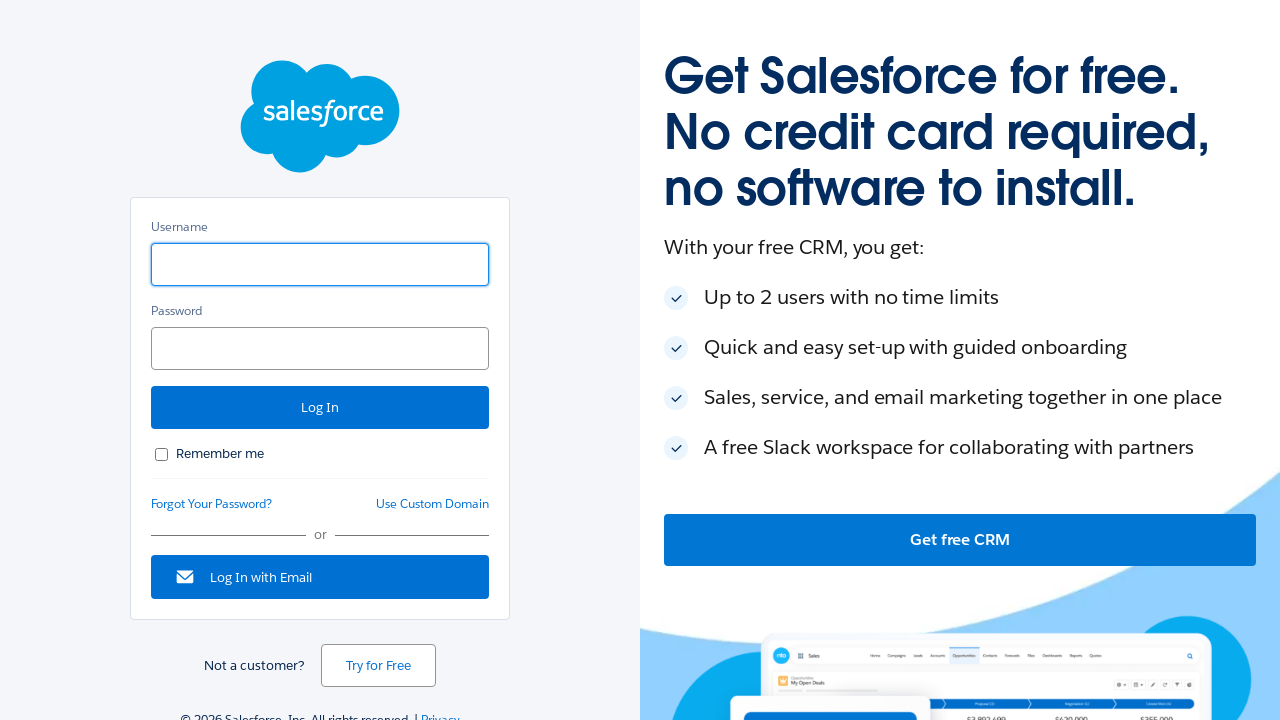

Retrieved and printed initial page URL
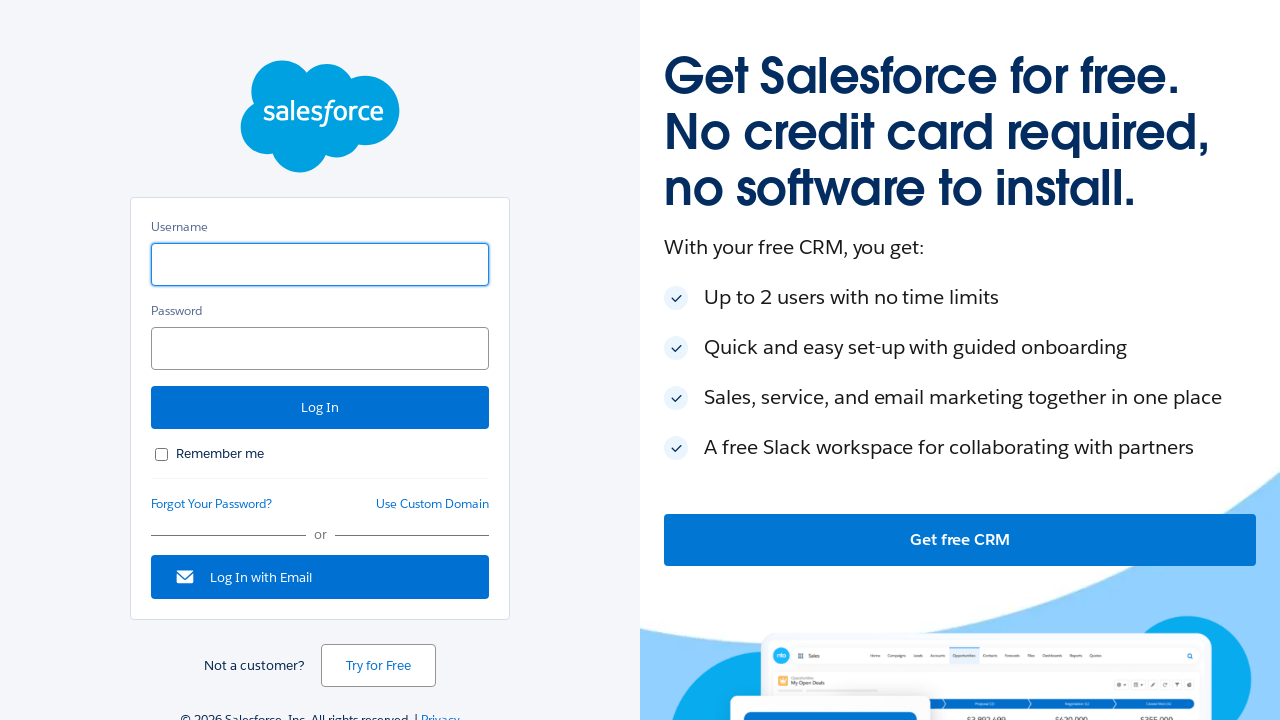

Located privacy link element
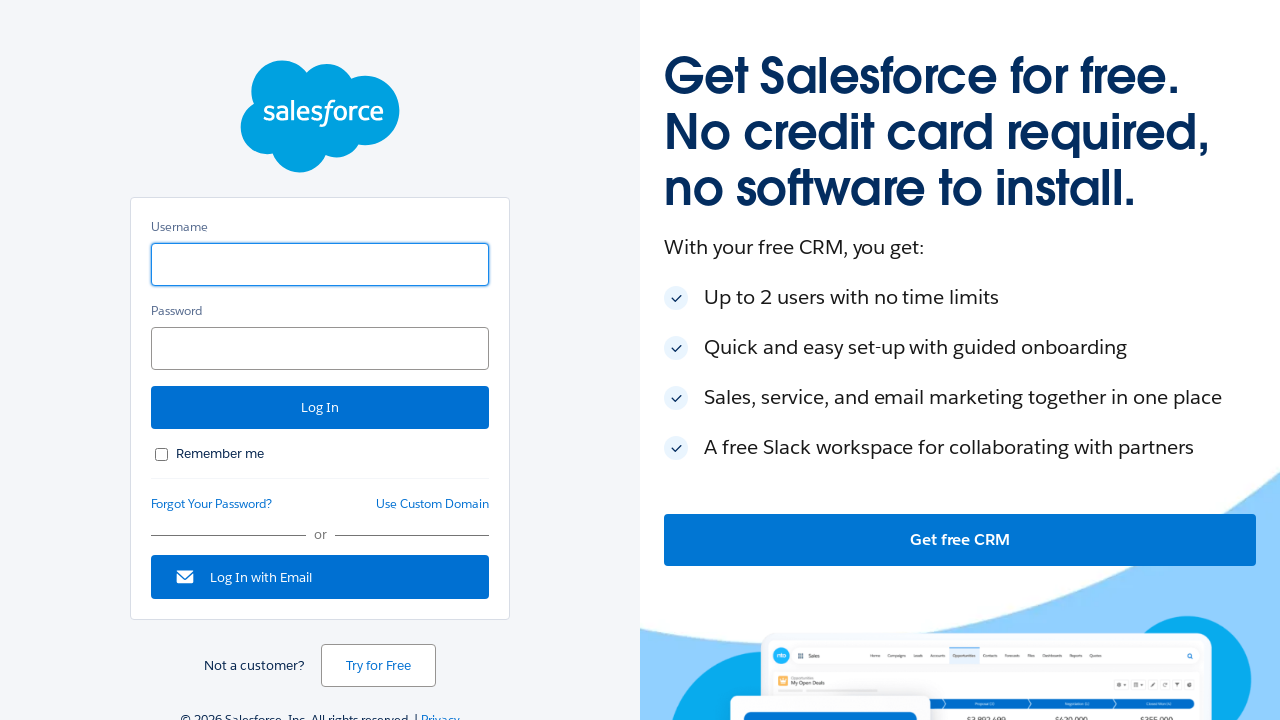

Right-clicked on privacy link to open context menu at (440, 712) on xpath=//a[@id='privacy-link']
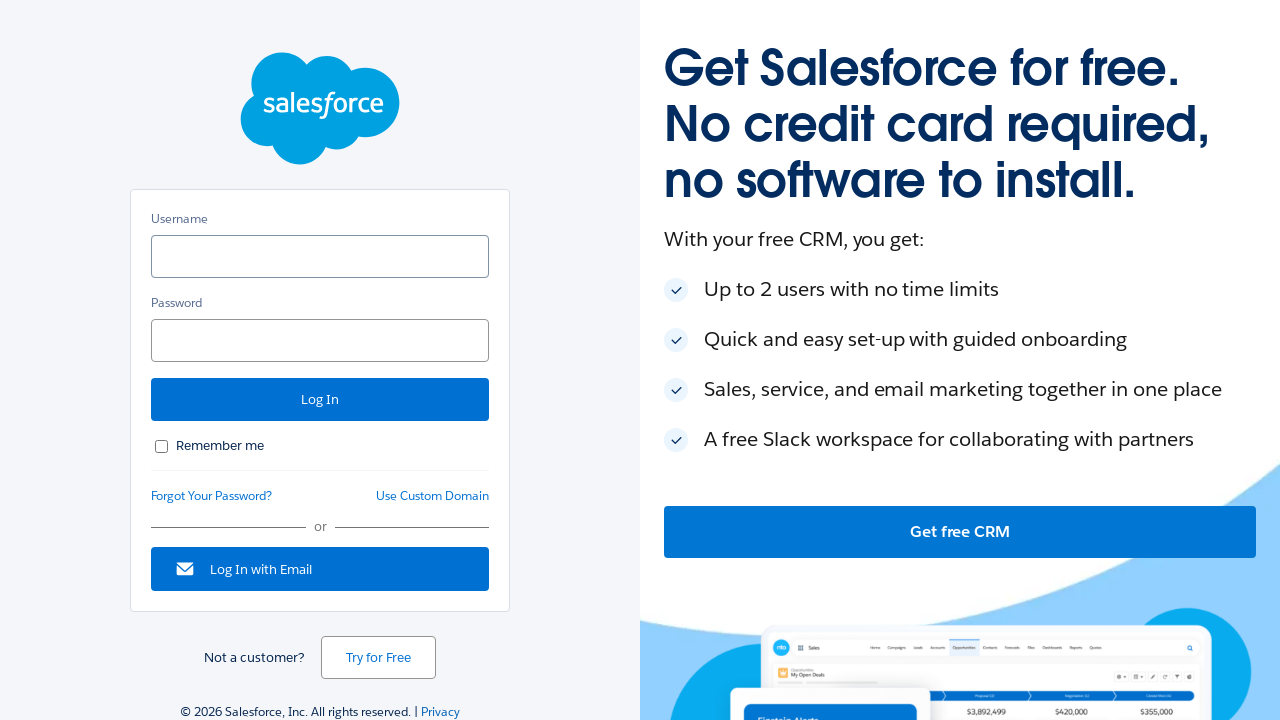

Ctrl+clicked privacy link to open in new tab at (440, 712) on xpath=//a[@id='privacy-link']
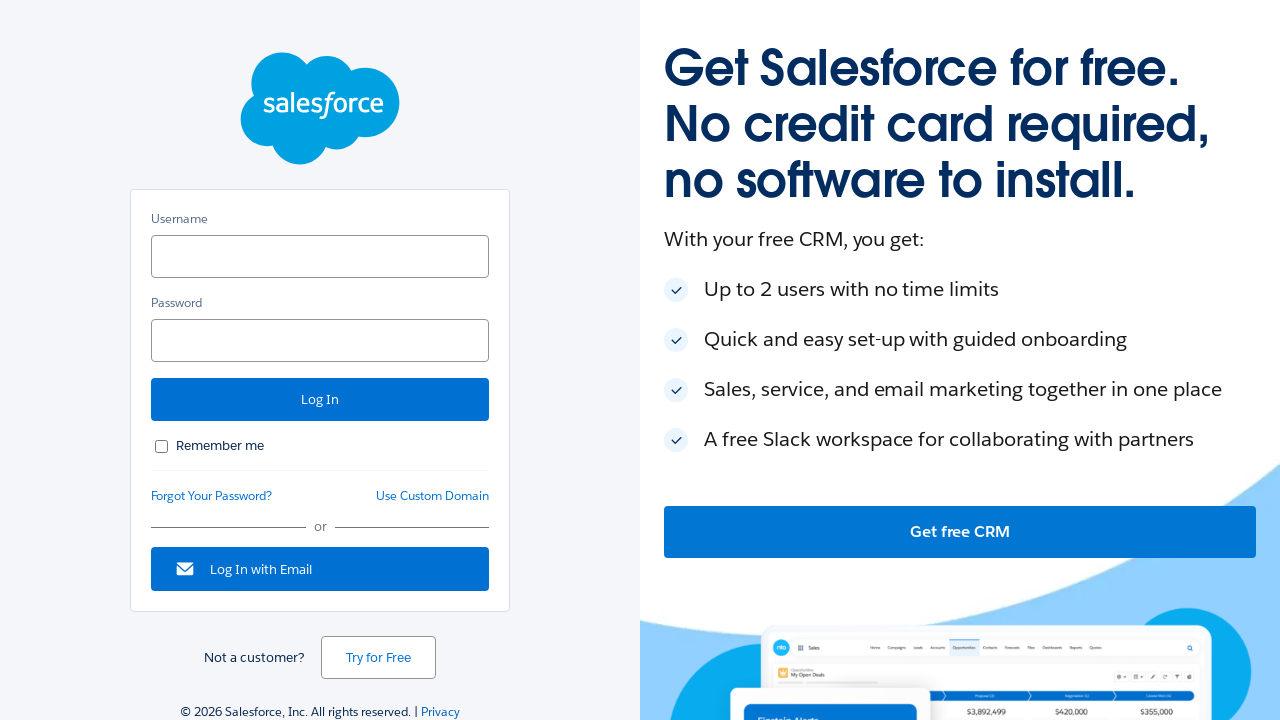

Captured new page/tab reference
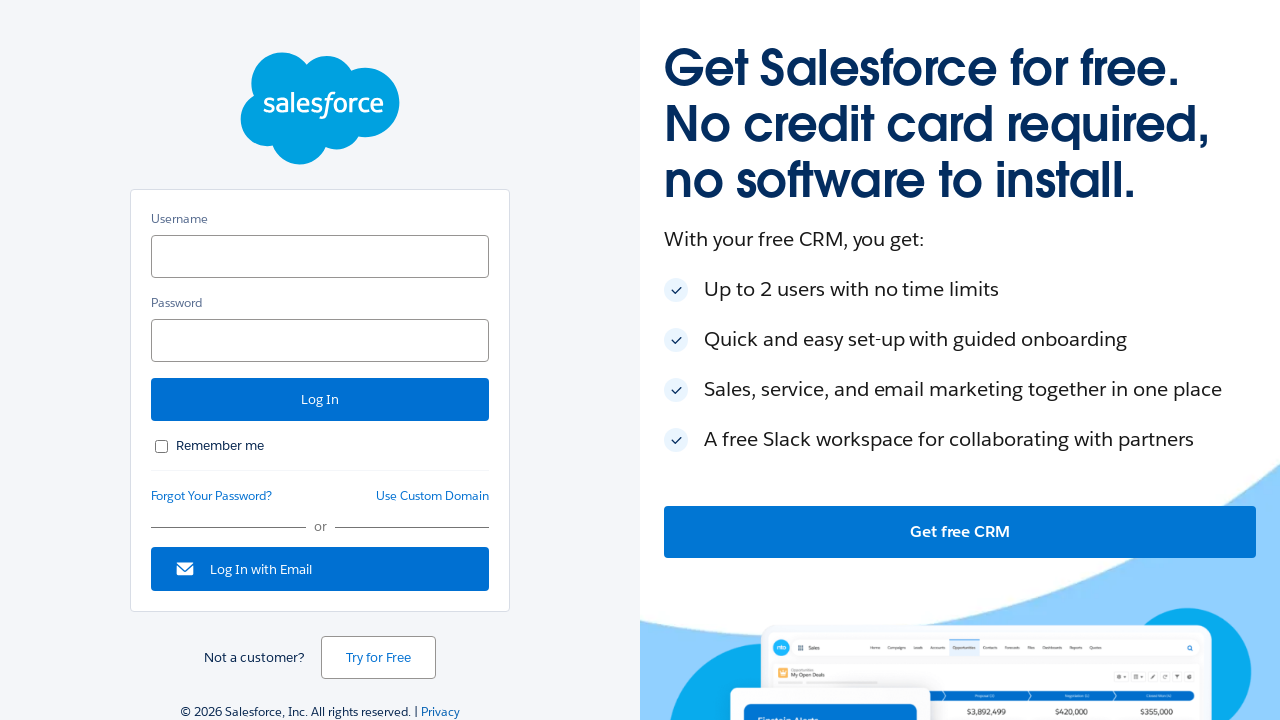

Waited for new page to fully load
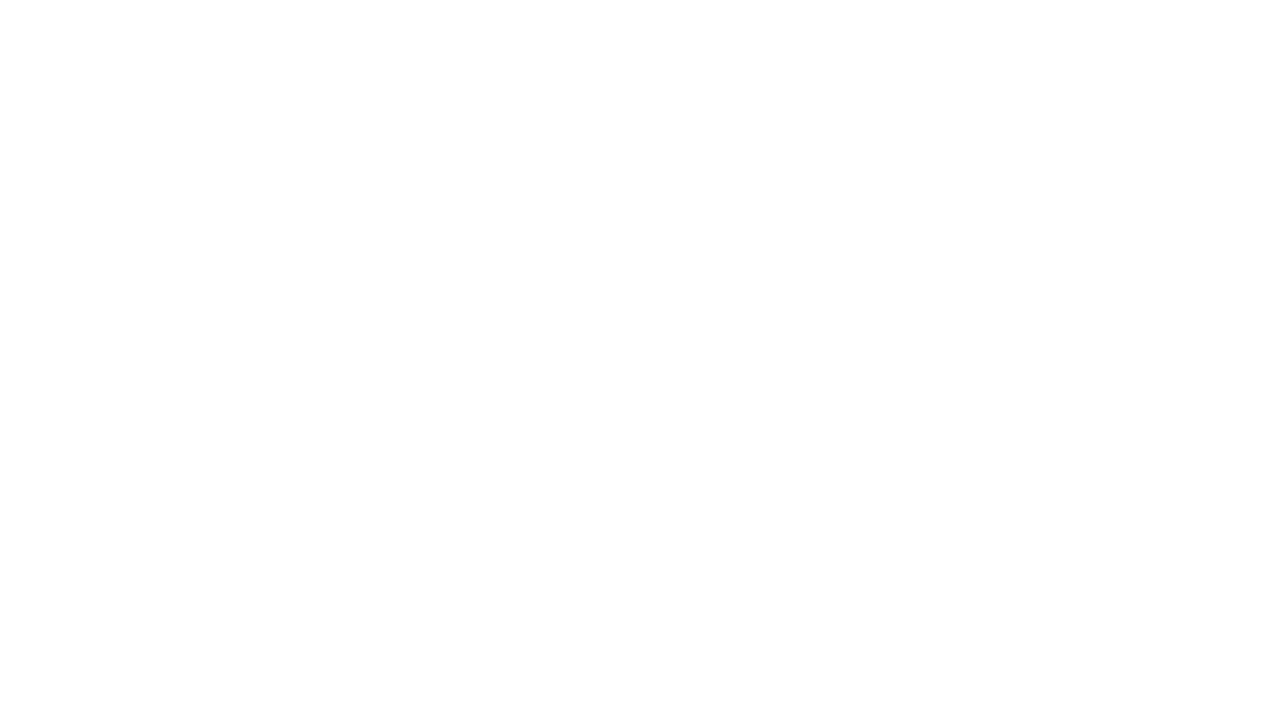

Retrieved and printed child window/tab title
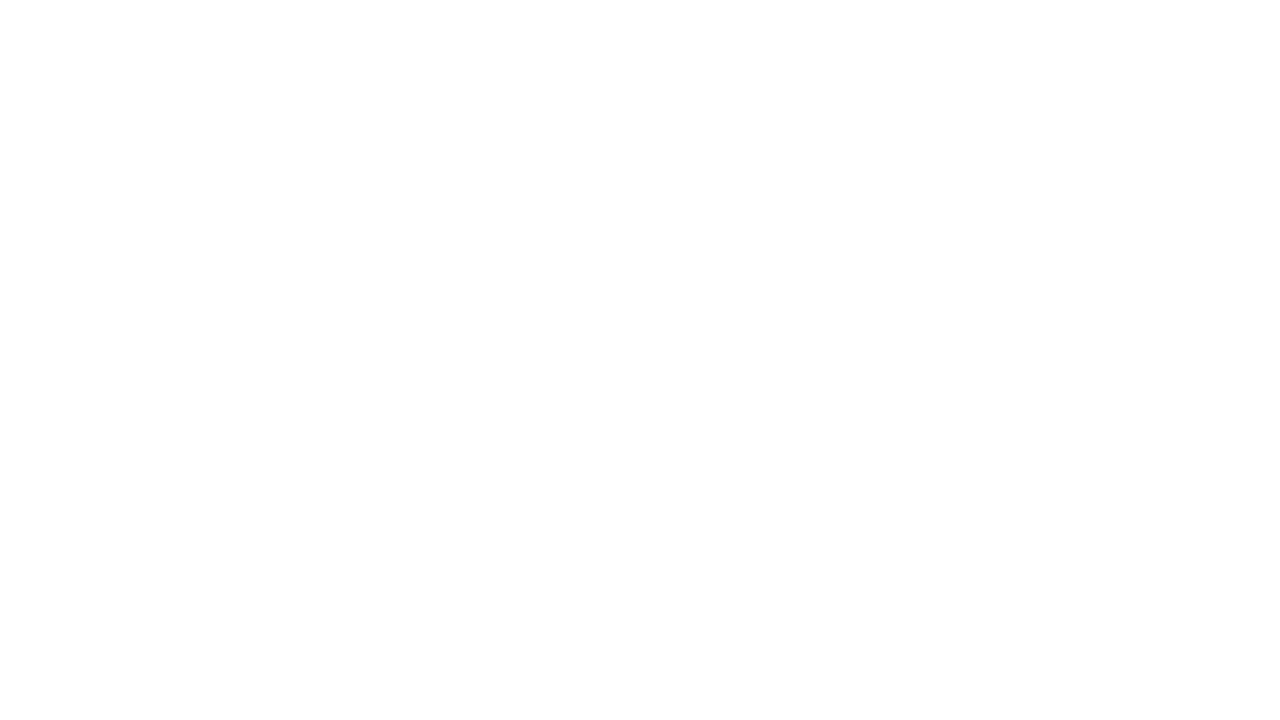

Retrieved and printed parent window title
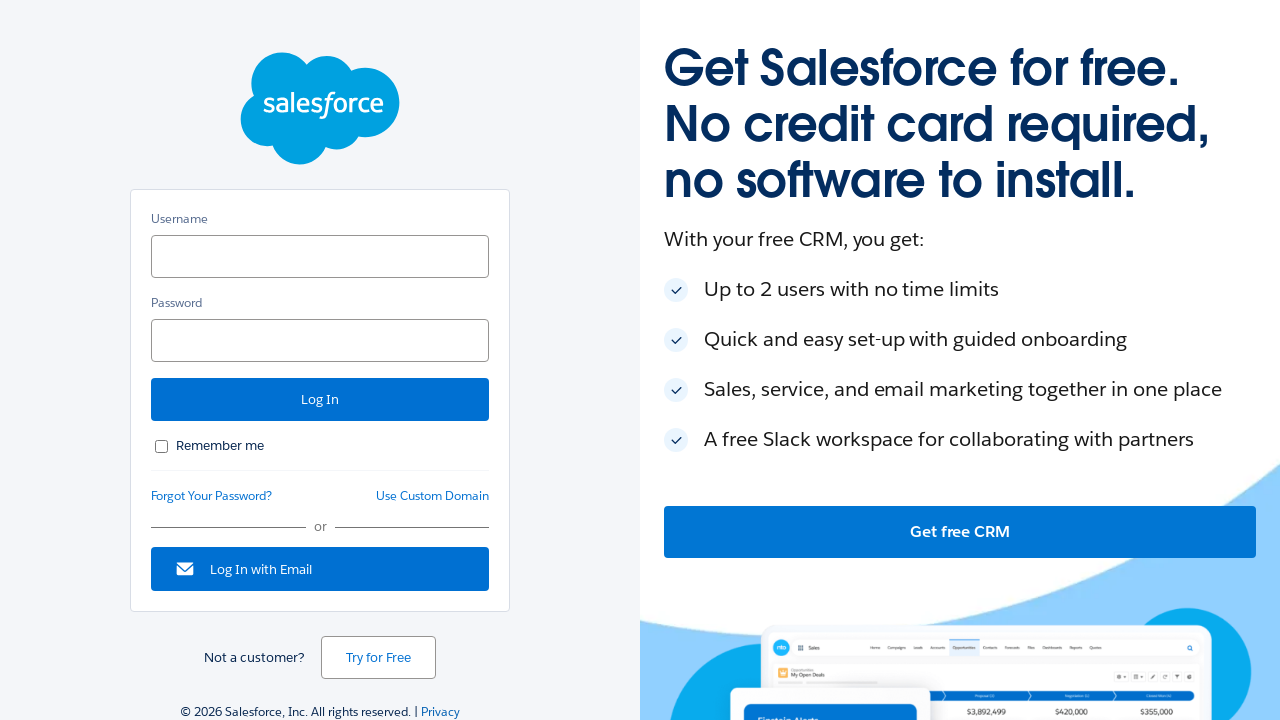

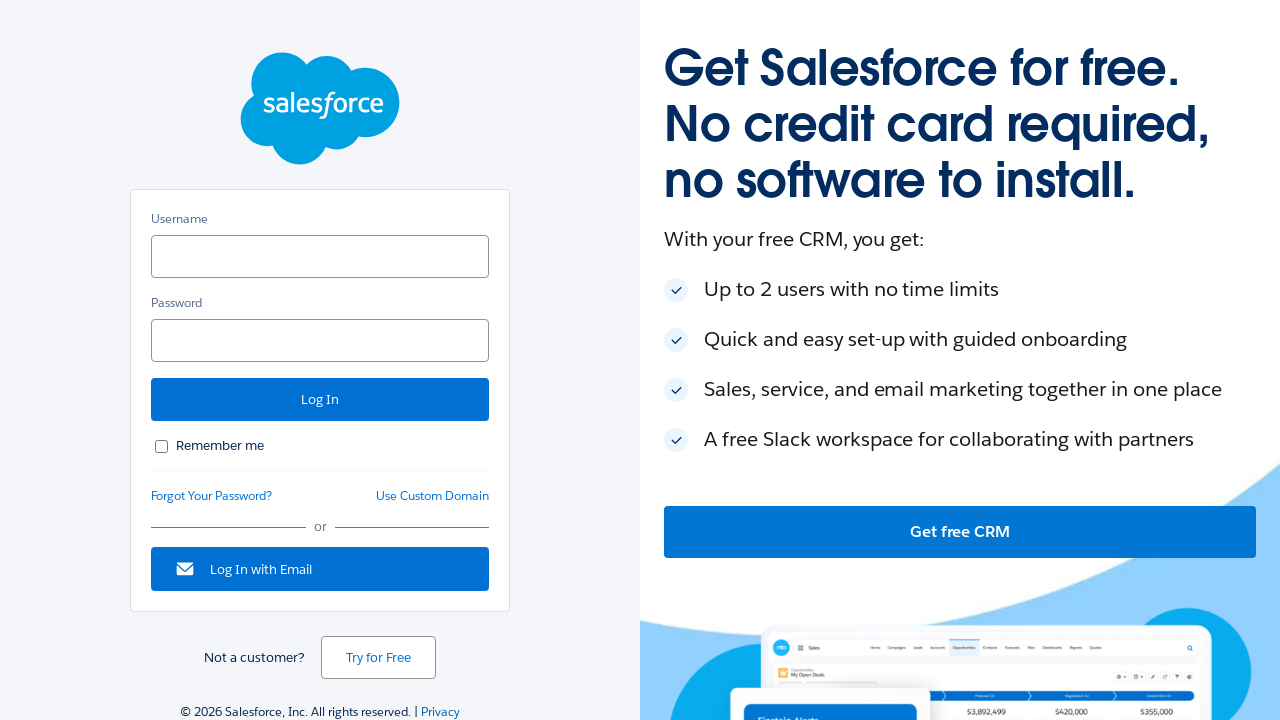